Tests input field using XPath selector, enters text and submits the form

Starting URL: https://www.qa-practice.com/elements/input/simple

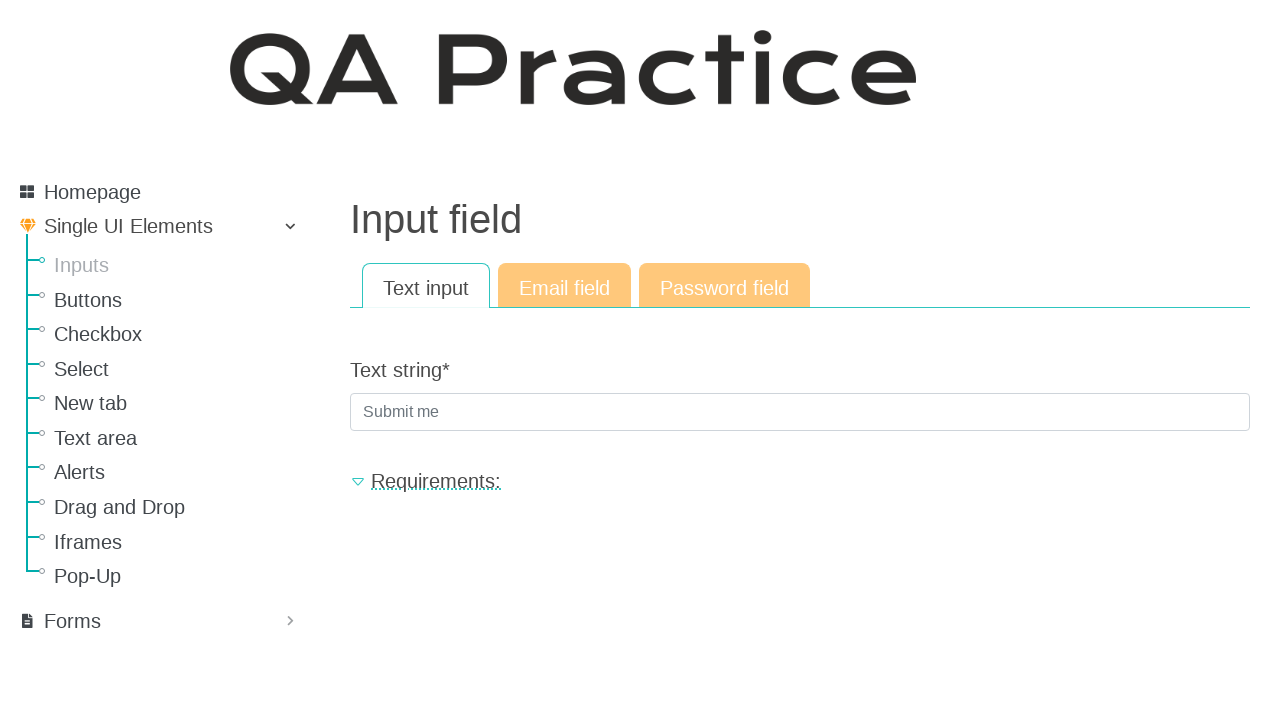

Filled input field with 'hello' using placeholder selector on [placeholder='Submit me']
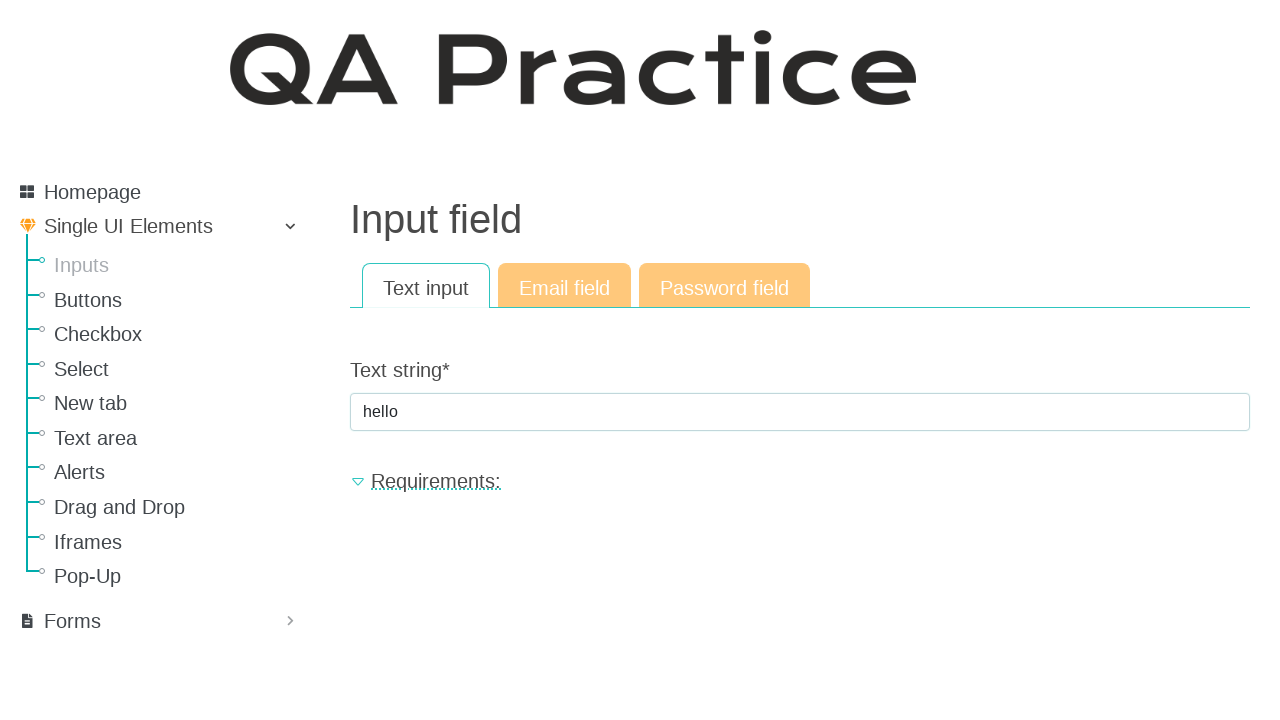

Pressed Enter to submit the form on [placeholder='Submit me']
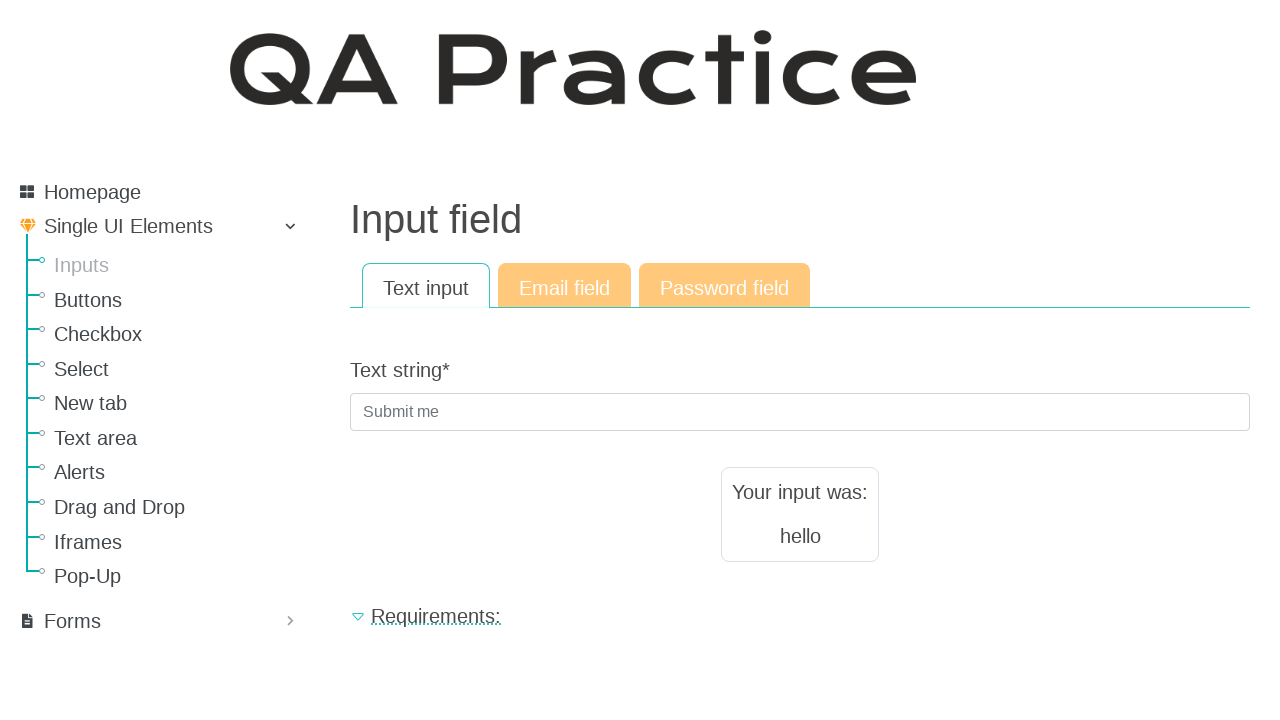

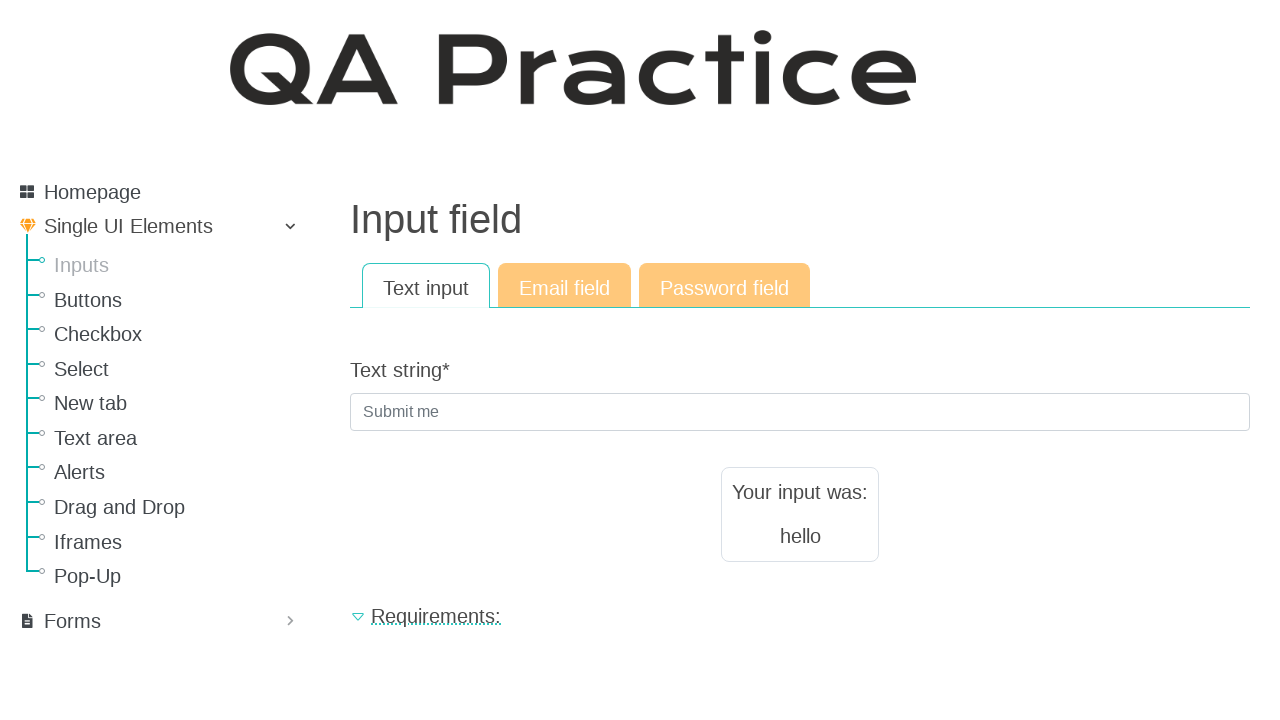